Tests alert with OK and Cancel options by navigating to the cancel tab, triggering an alert, and accepting it

Starting URL: https://demo.automationtesting.in/Alerts.html

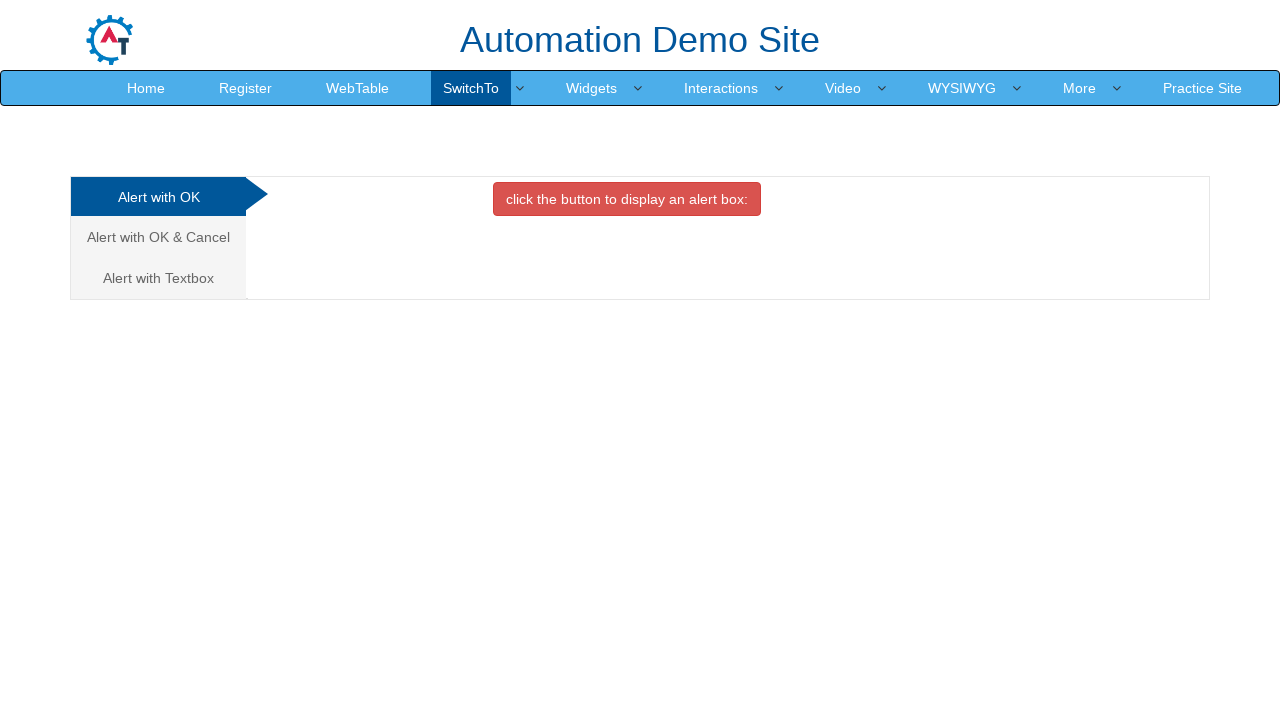

Set up dialog handler to accept alerts
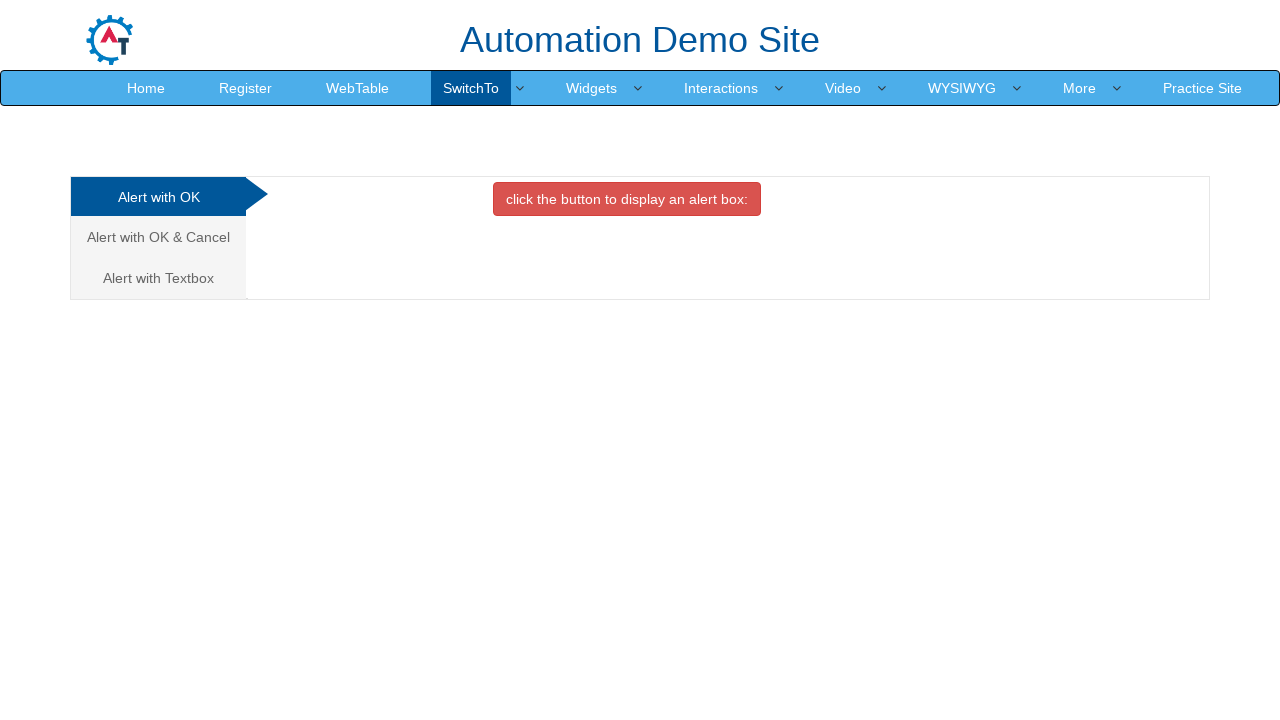

Clicked on the Cancel Tab at (158, 237) on xpath=//a[@href='#CancelTab']
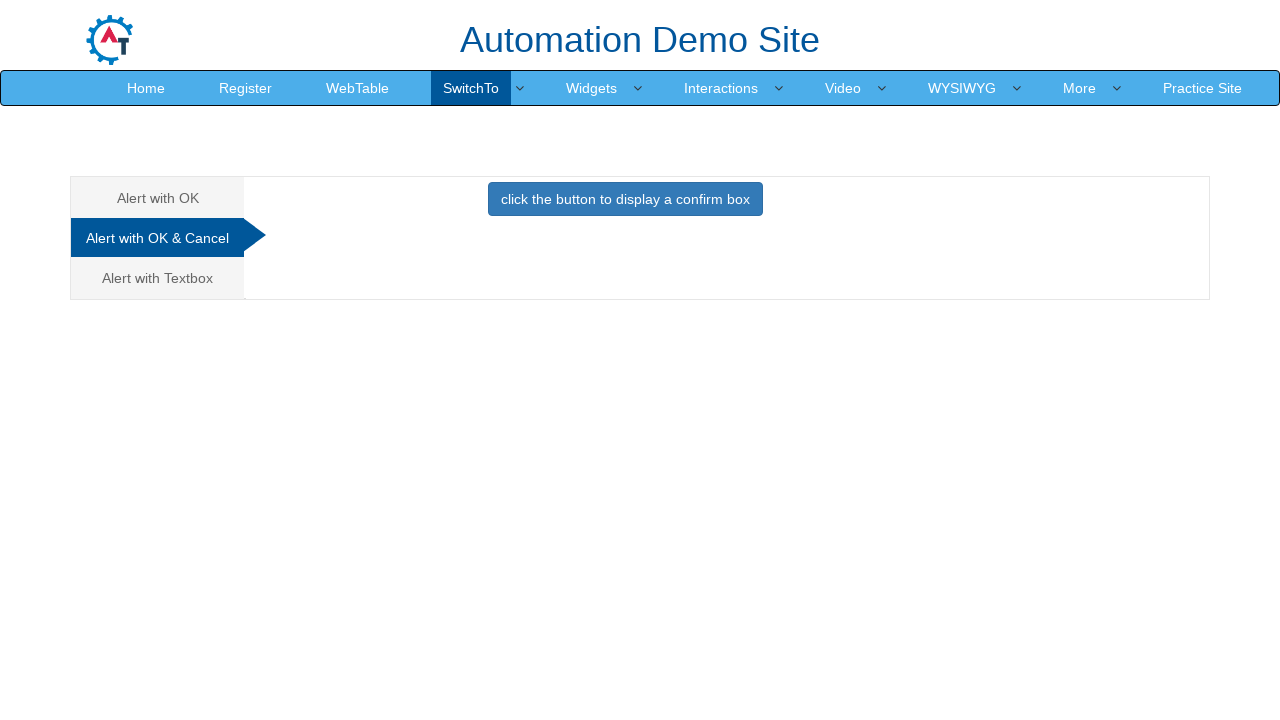

Clicked button to trigger alert with OK and Cancel options at (625, 199) on xpath=//button[@class='btn btn-primary']
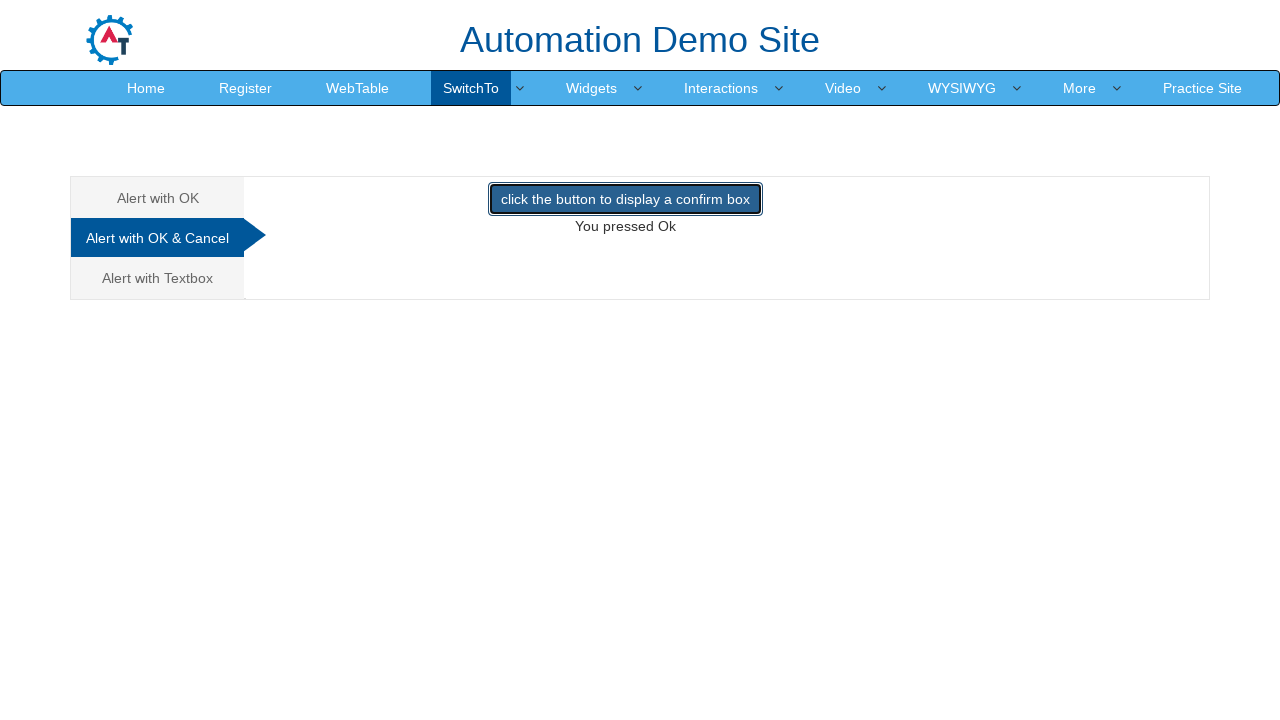

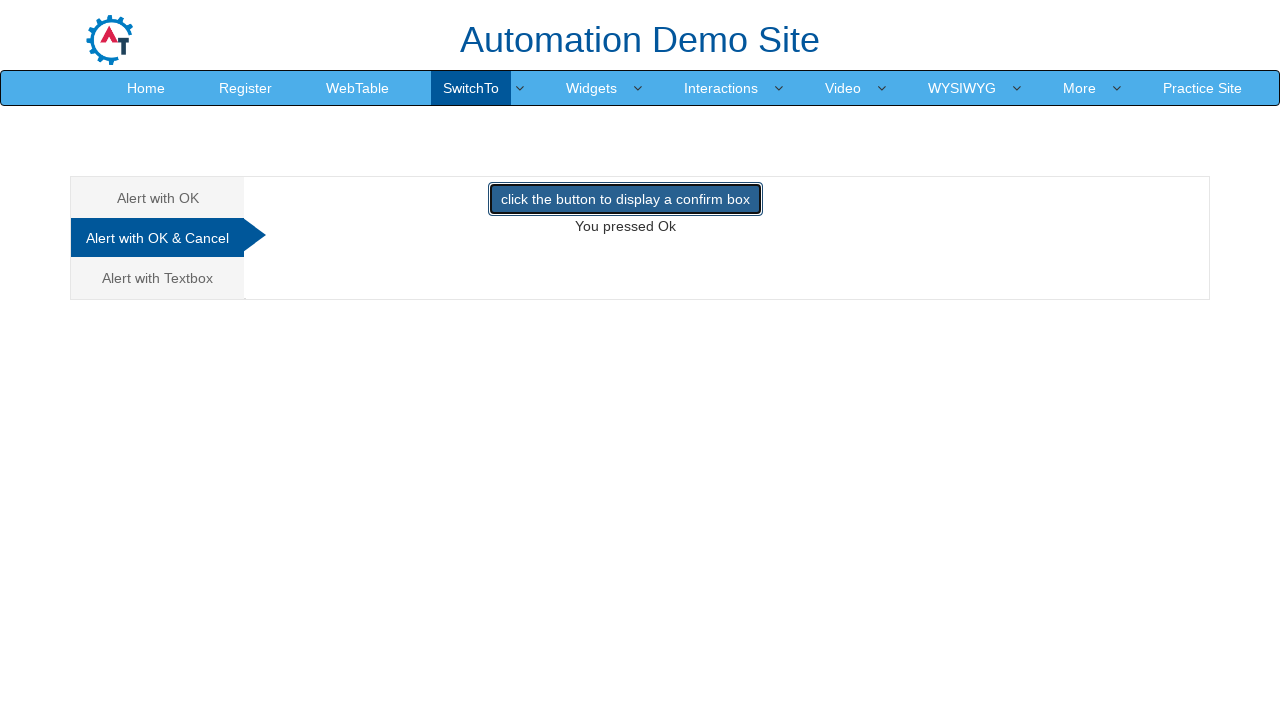